Tests multi-window handling by clicking a button that opens multiple new windows, iterating through them, and closing each new window while keeping the parent window open

Starting URL: https://qavbox.github.io/demo/links/

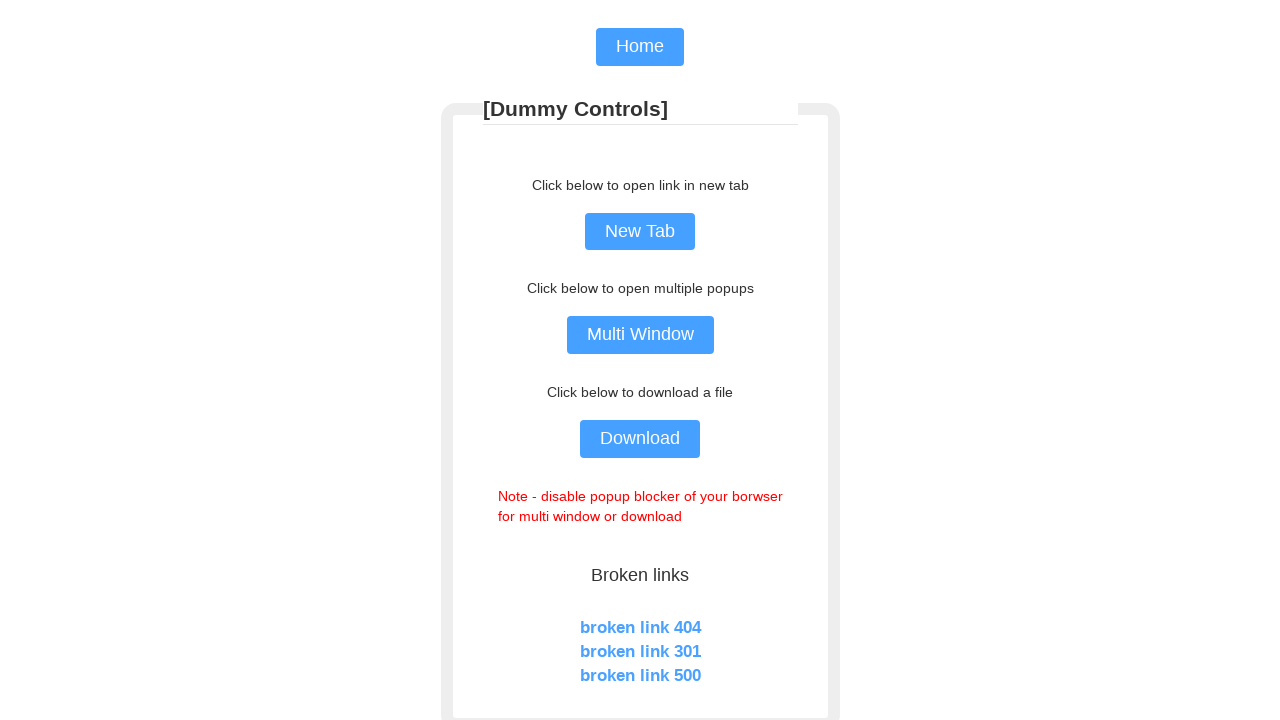

Clicked button to open multiple windows at (640, 335) on input[name='multiple']
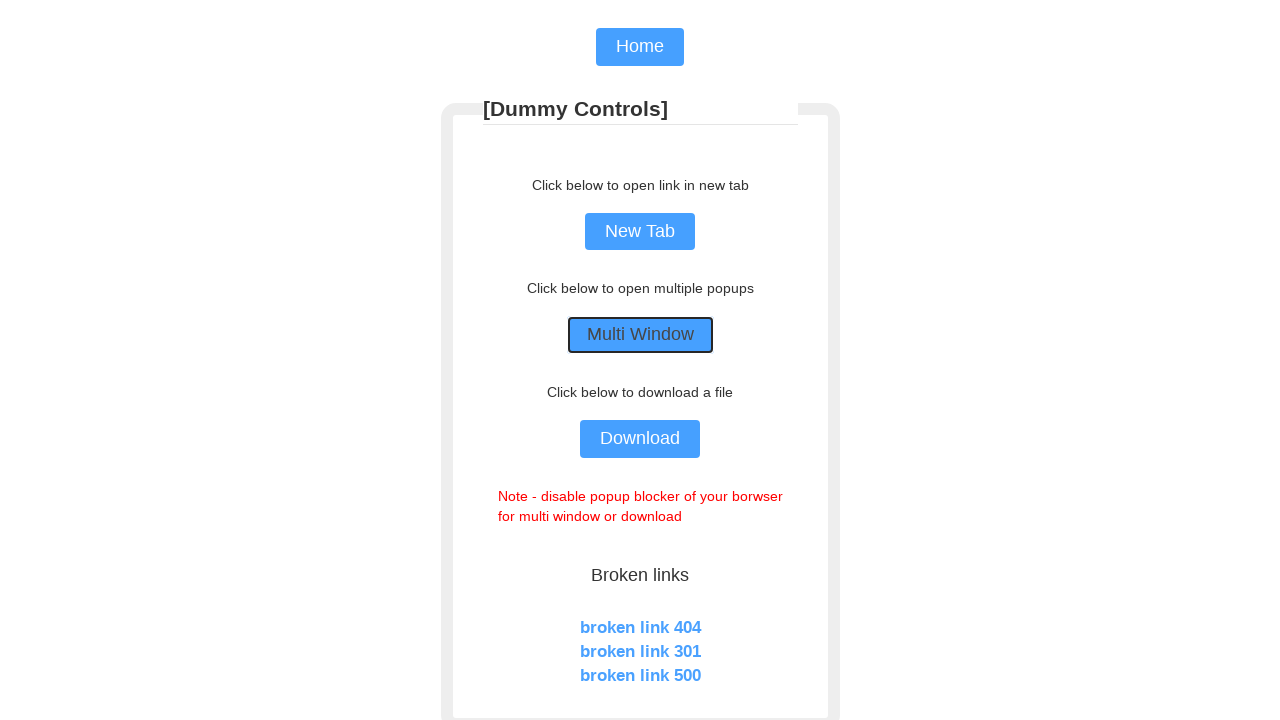

Waited for new windows to open
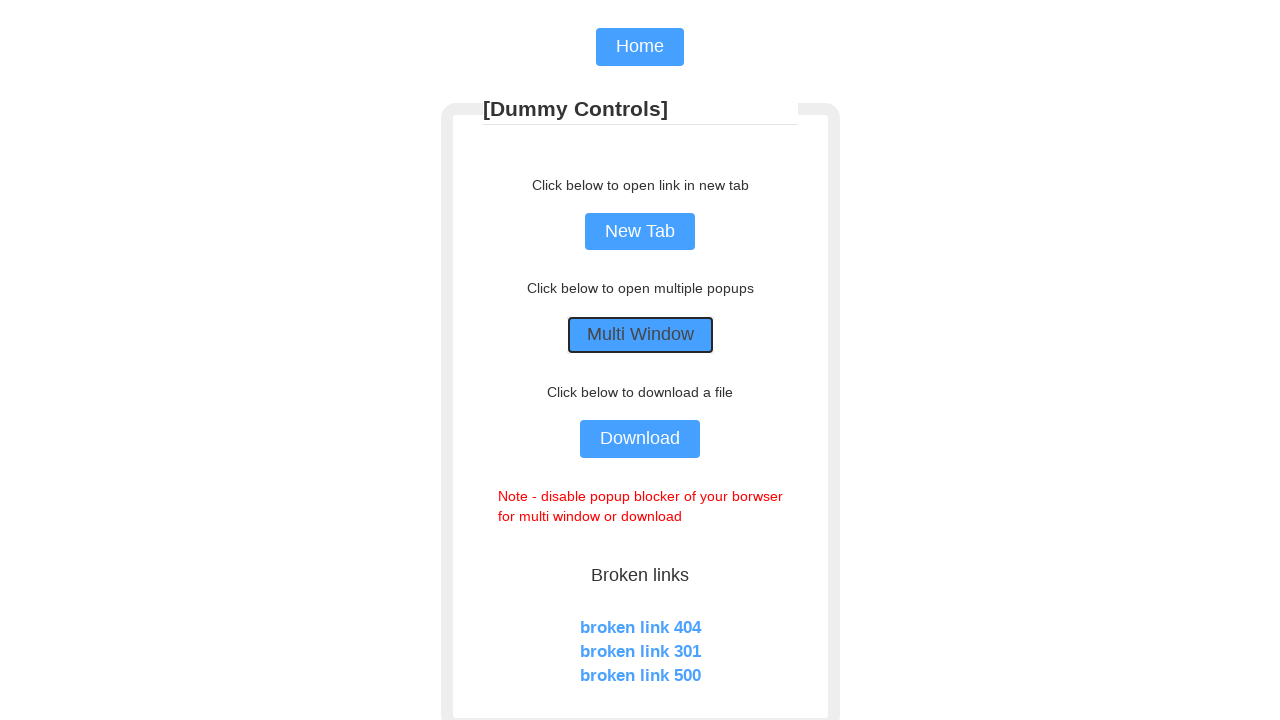

Retrieved all pages from context
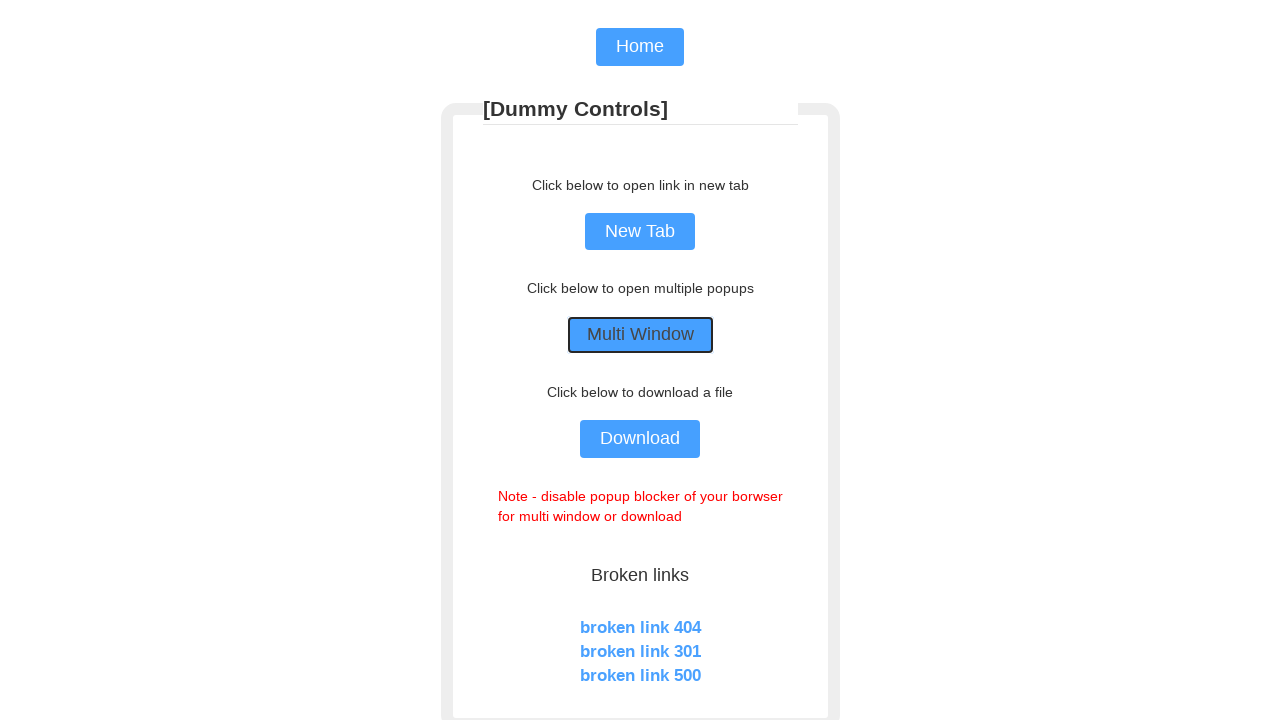

Stored reference to original page
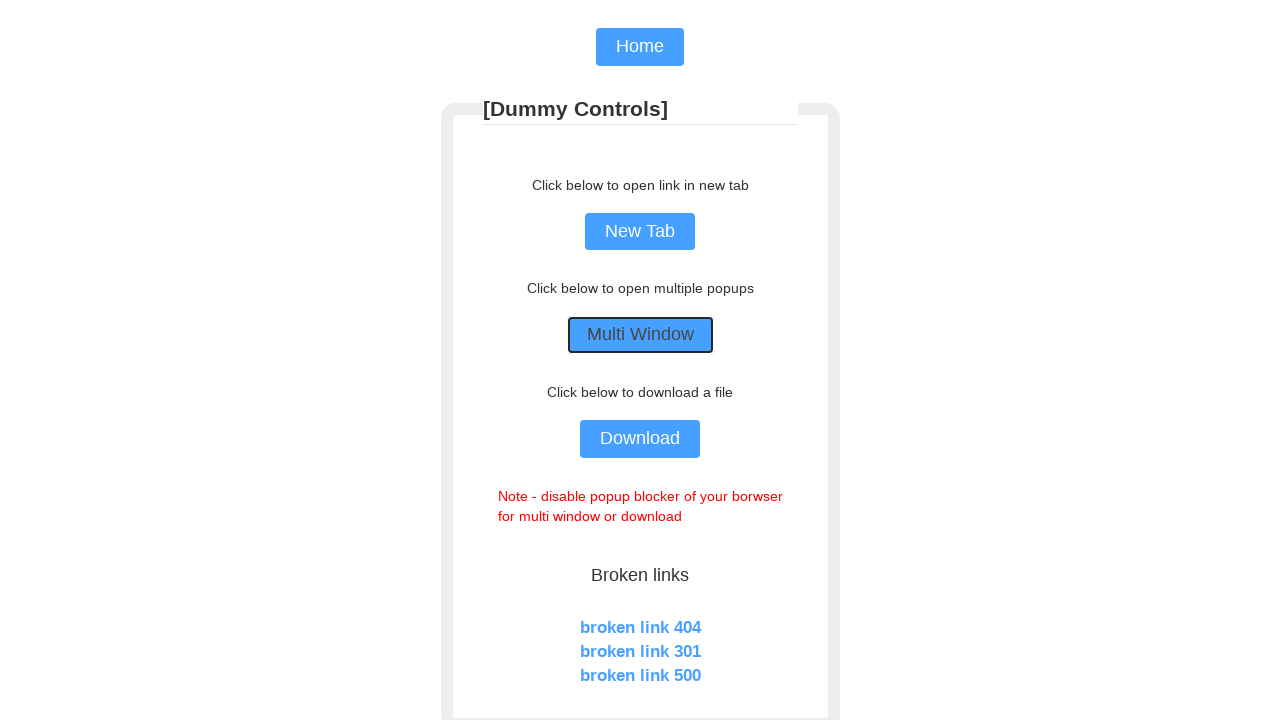

Brought new window to front
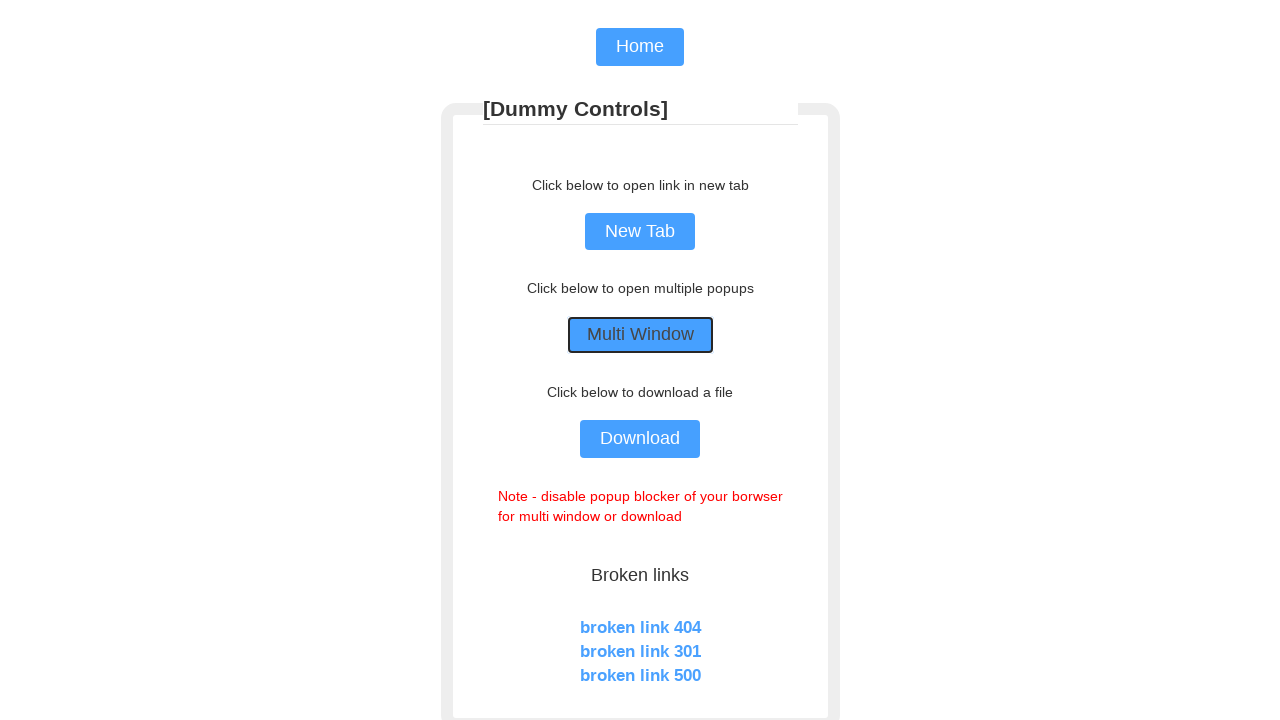

Retrieved window title: QAVBOX Demo
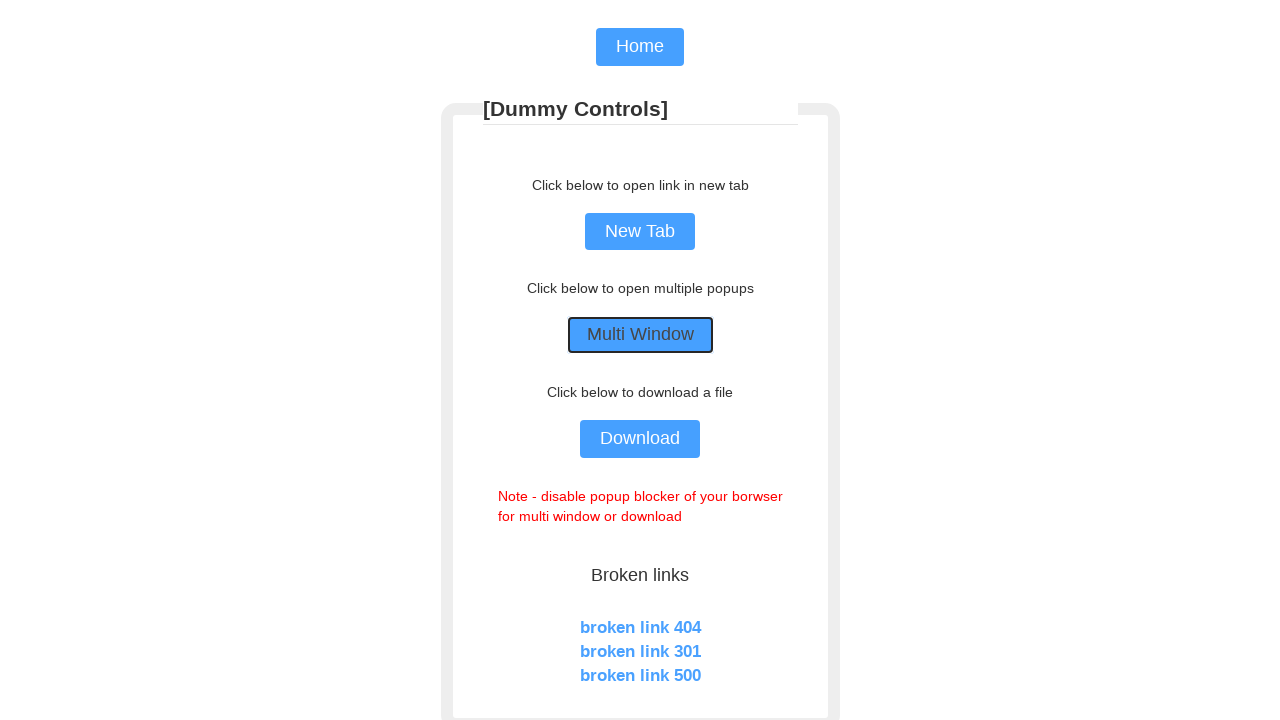

Counted 13 links in window
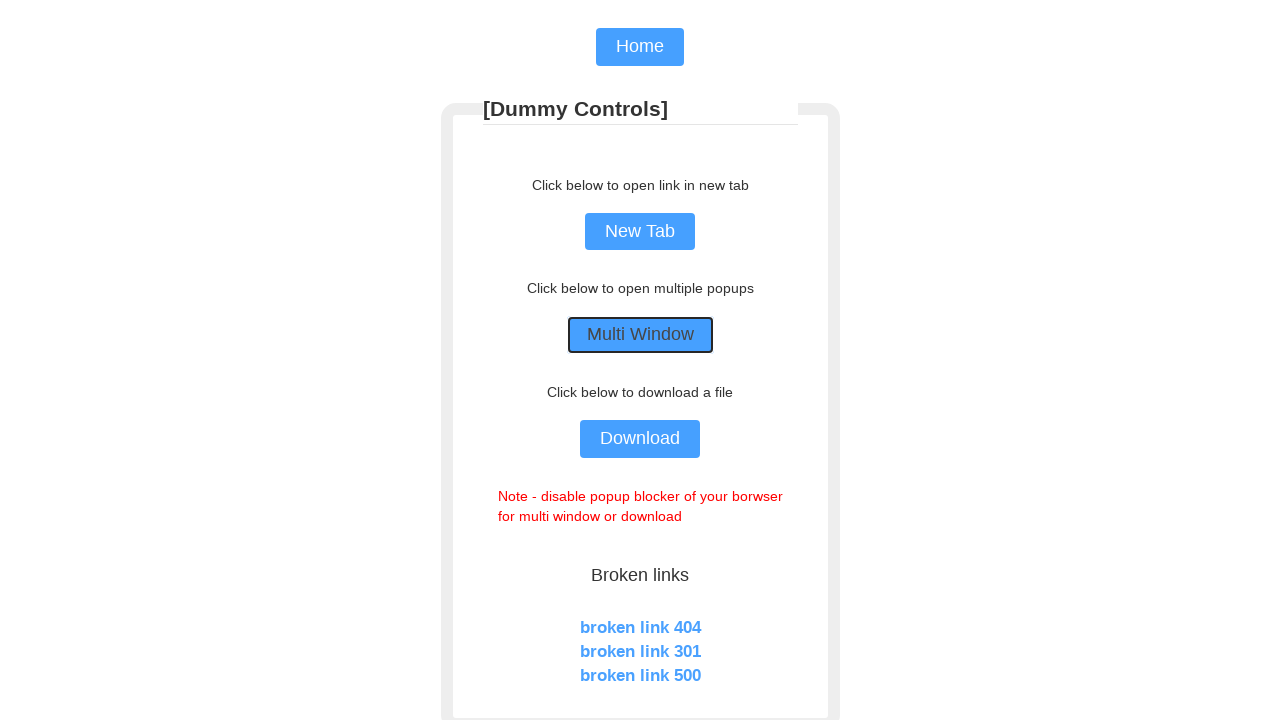

Closed new window
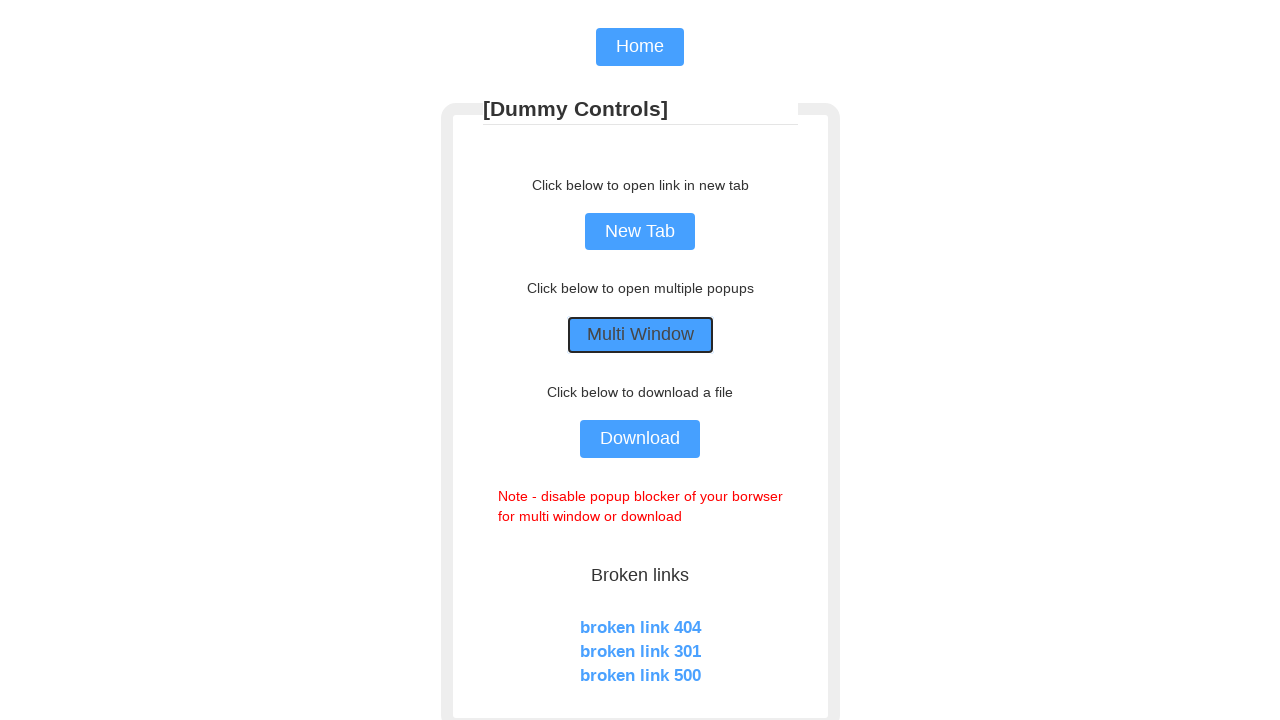

Brought new window to front
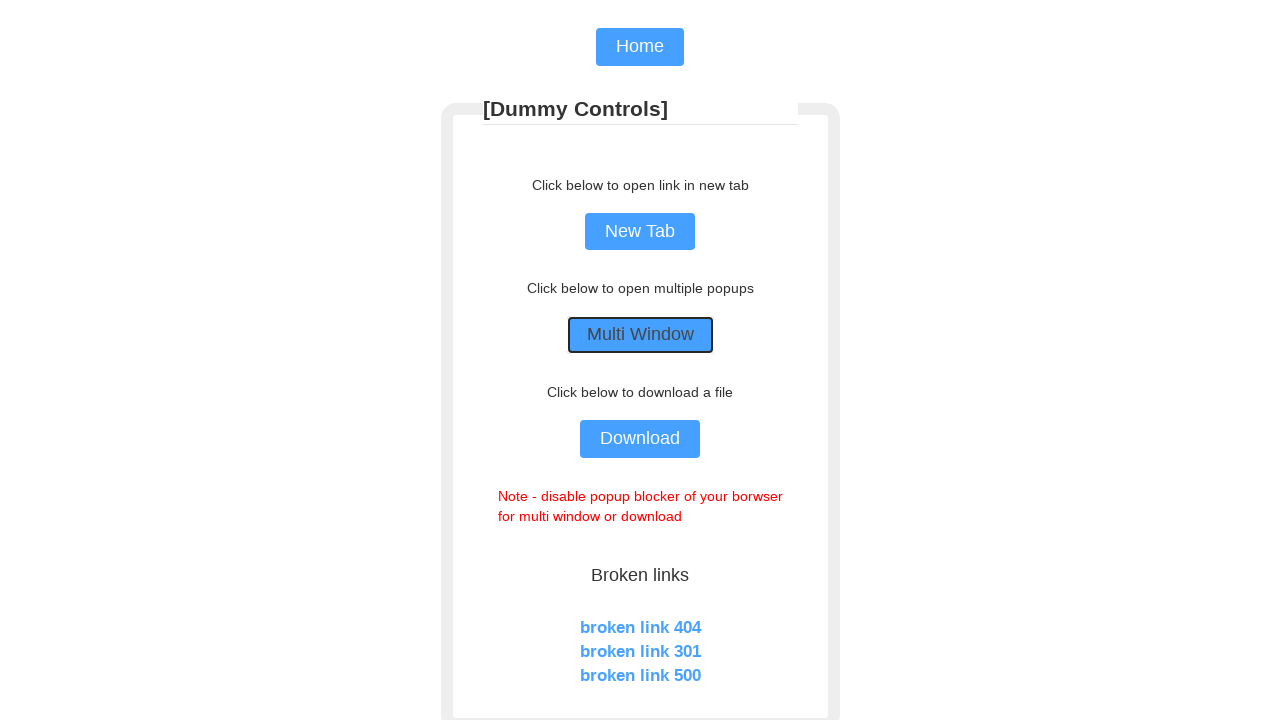

Retrieved window title: Page not found - qavalidation
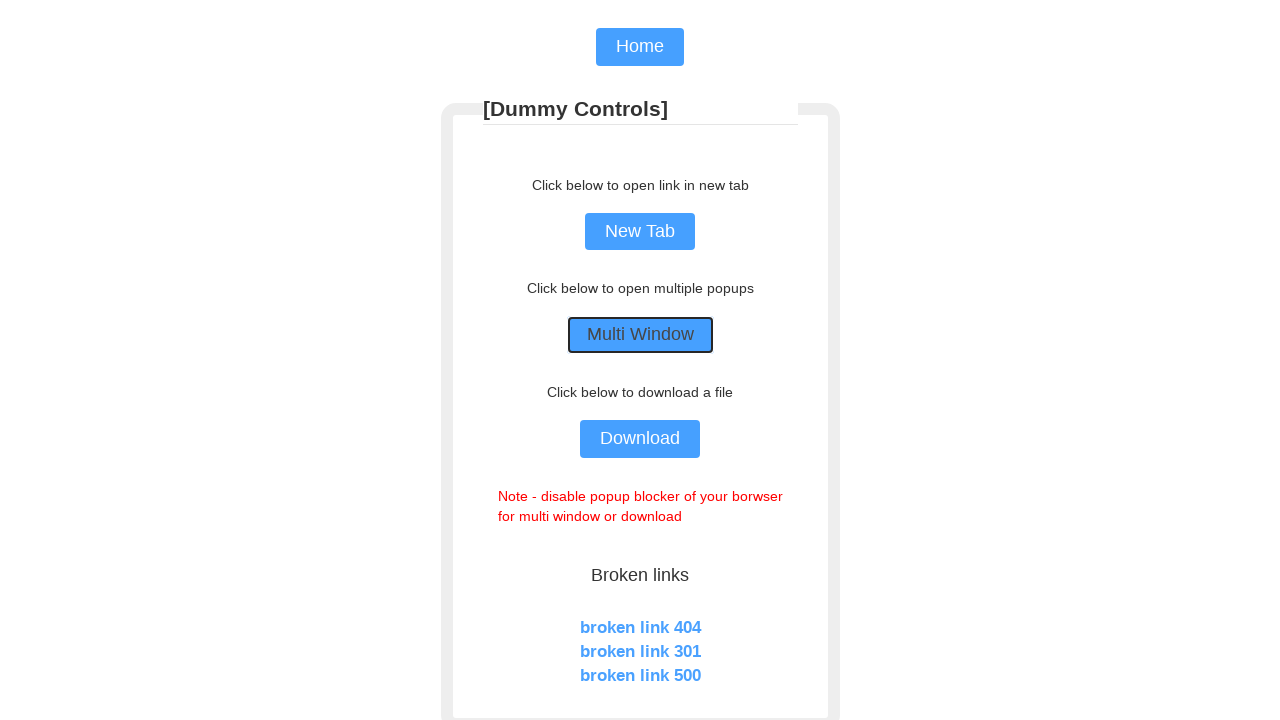

Closed new window
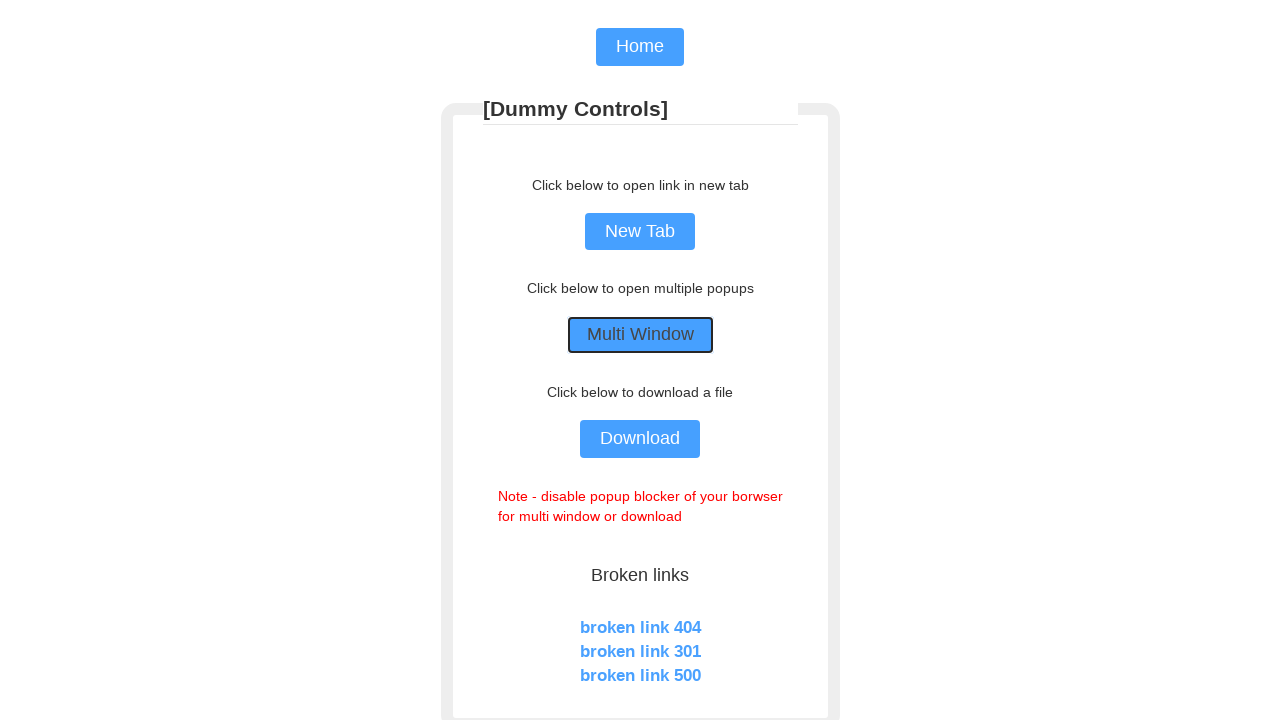

Brought original window back to front
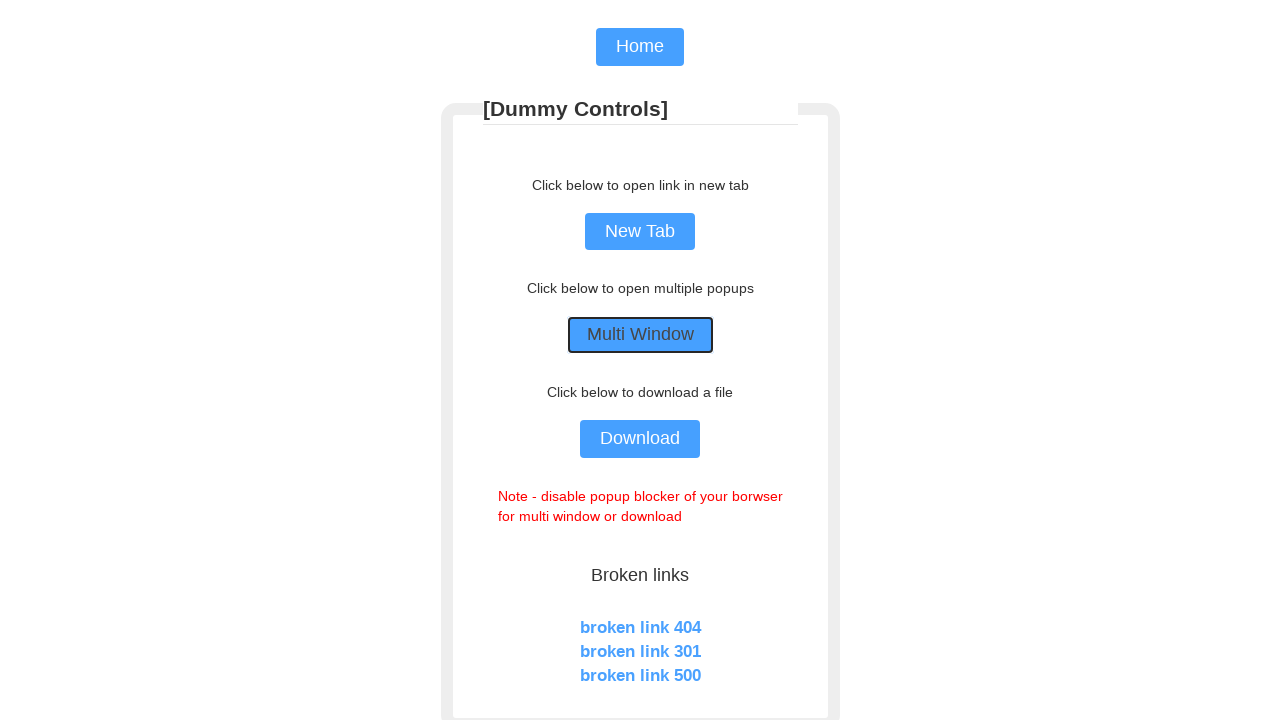

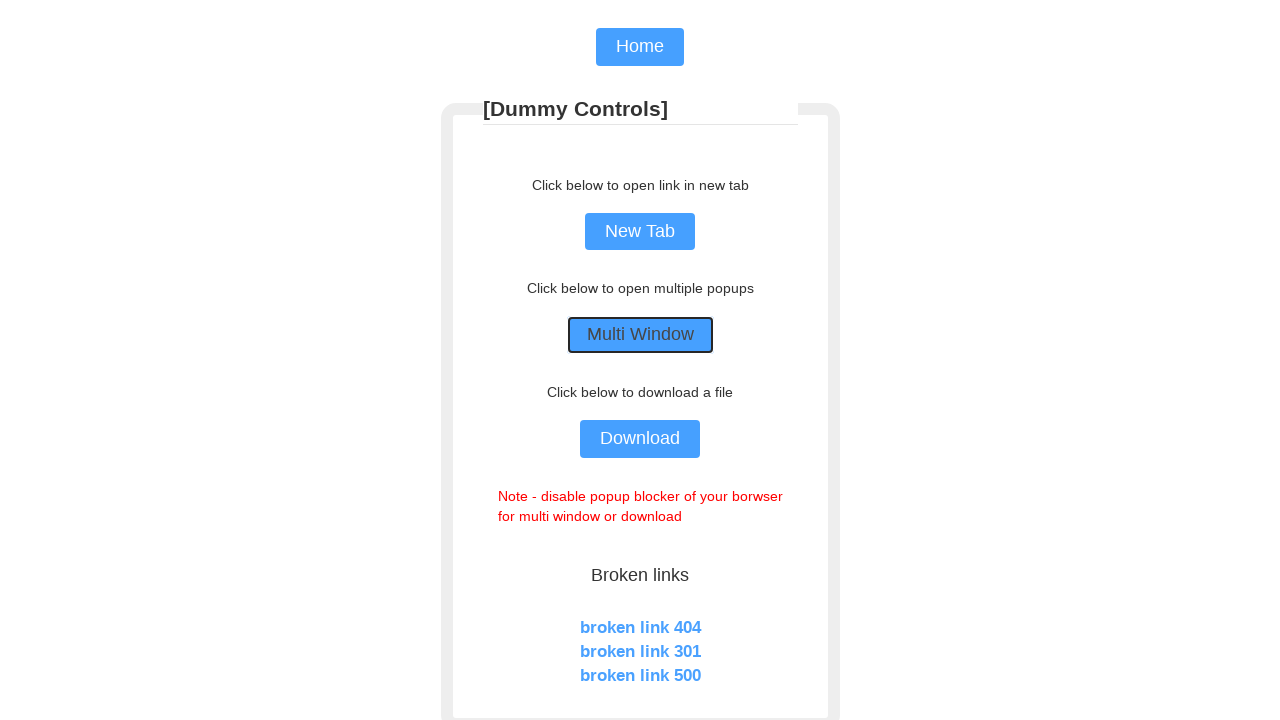